Tests drag and drop functionality by dragging an element and dropping it onto a target area

Starting URL: https://jqueryui.com/resources/demos/droppable/default.html

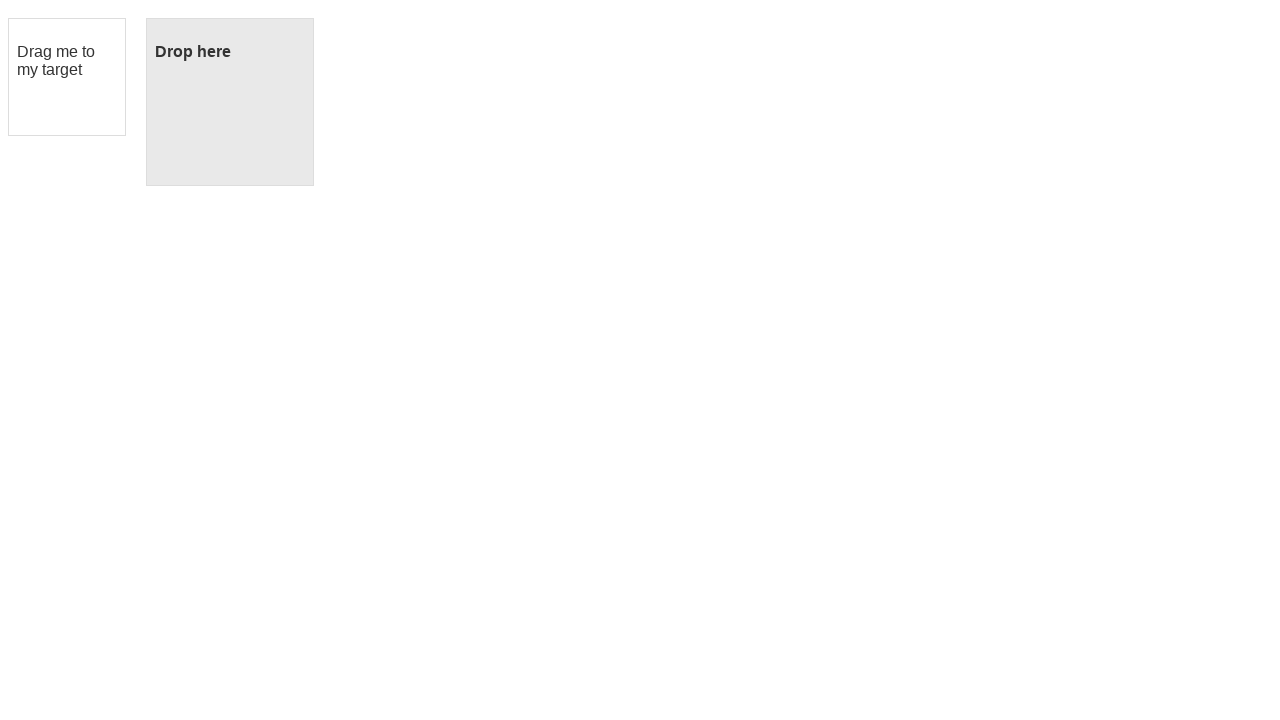

Waited 3 seconds for page elements to load
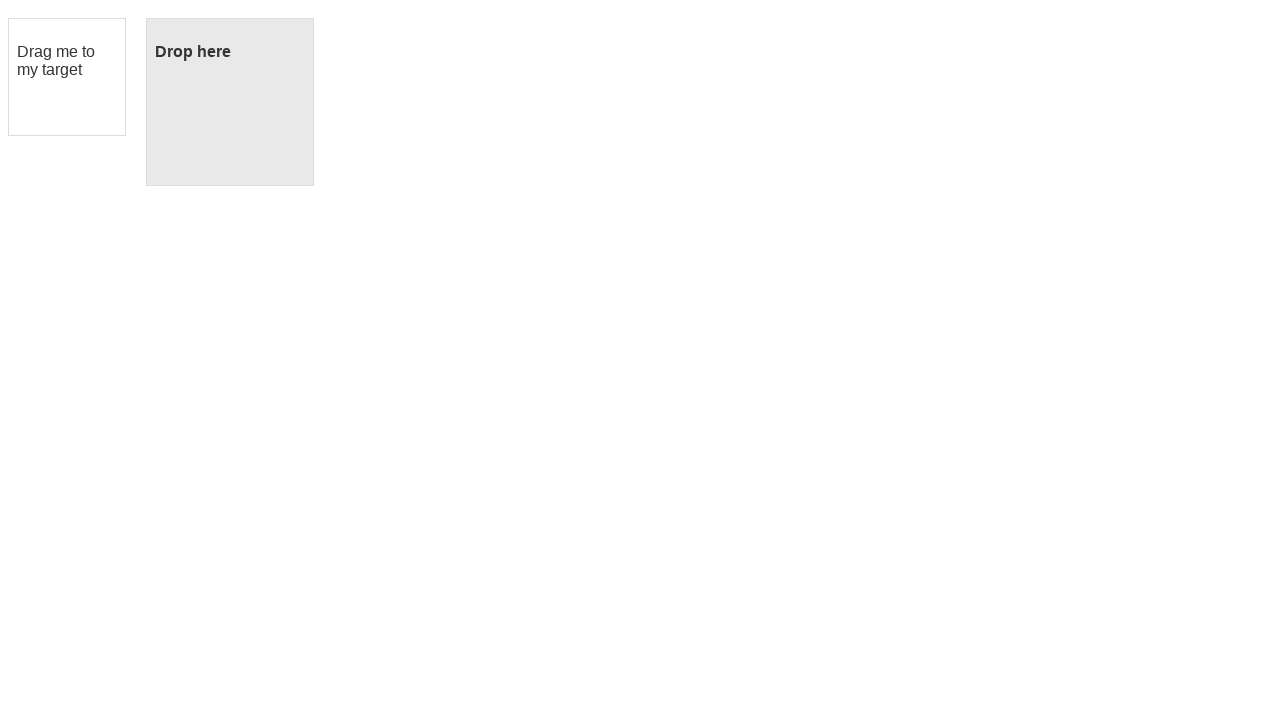

Located draggable element
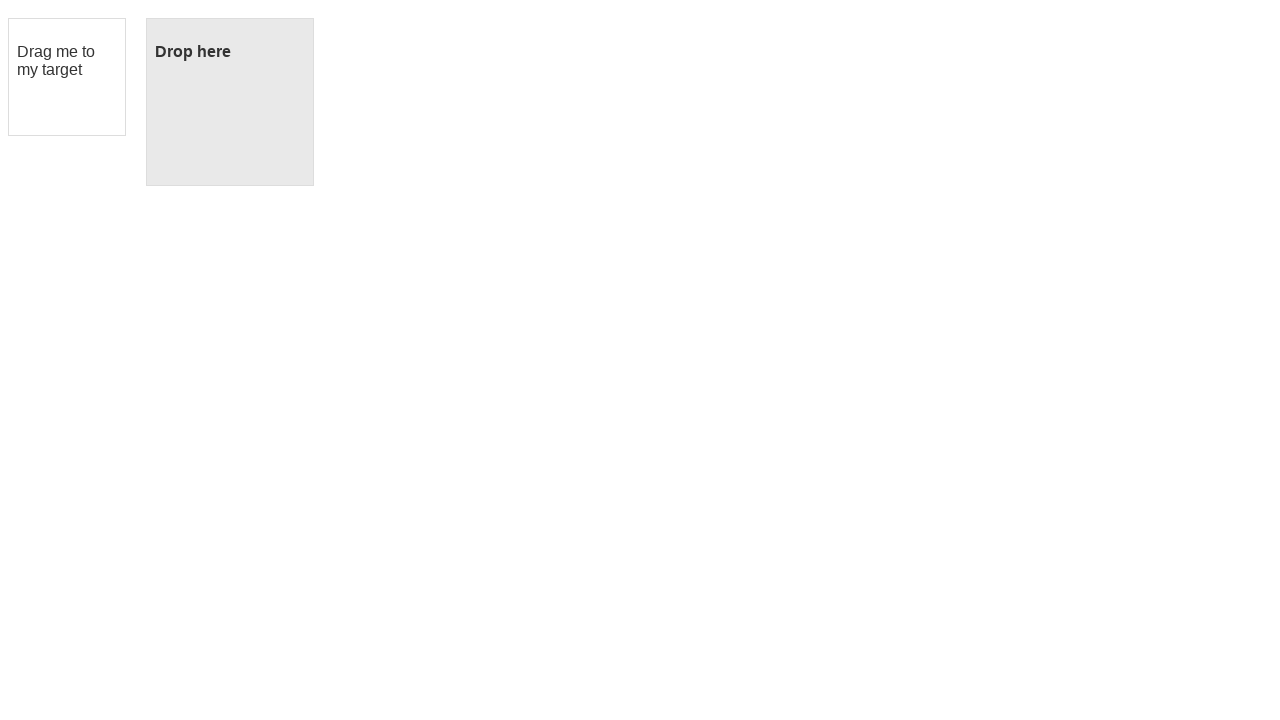

Located droppable target element
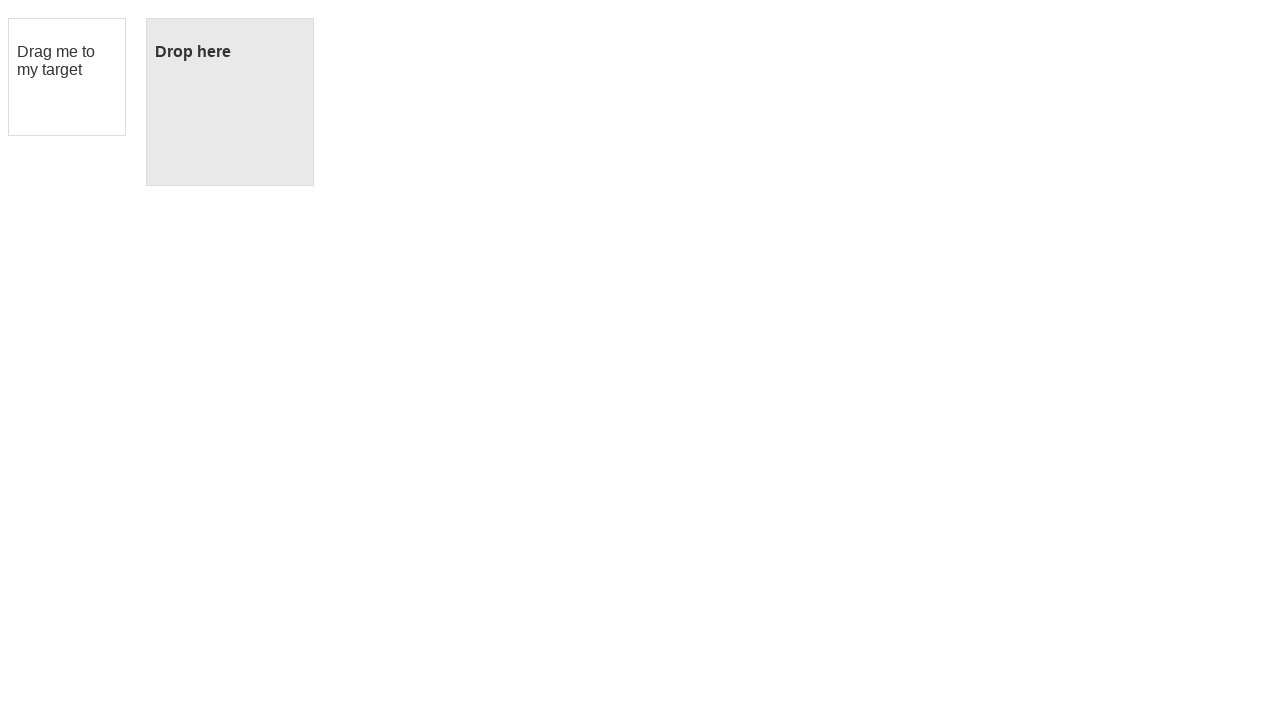

Dragged element from source to target at (230, 102)
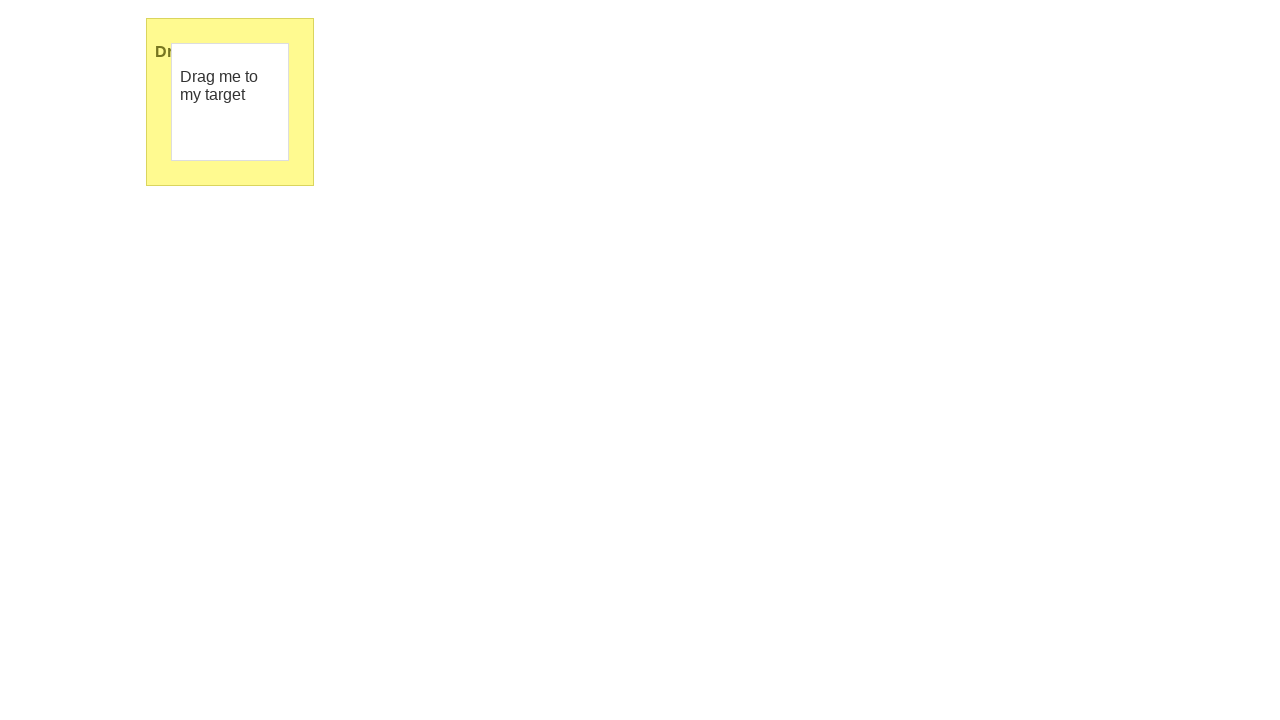

Verified 'Dropped!' message is visible
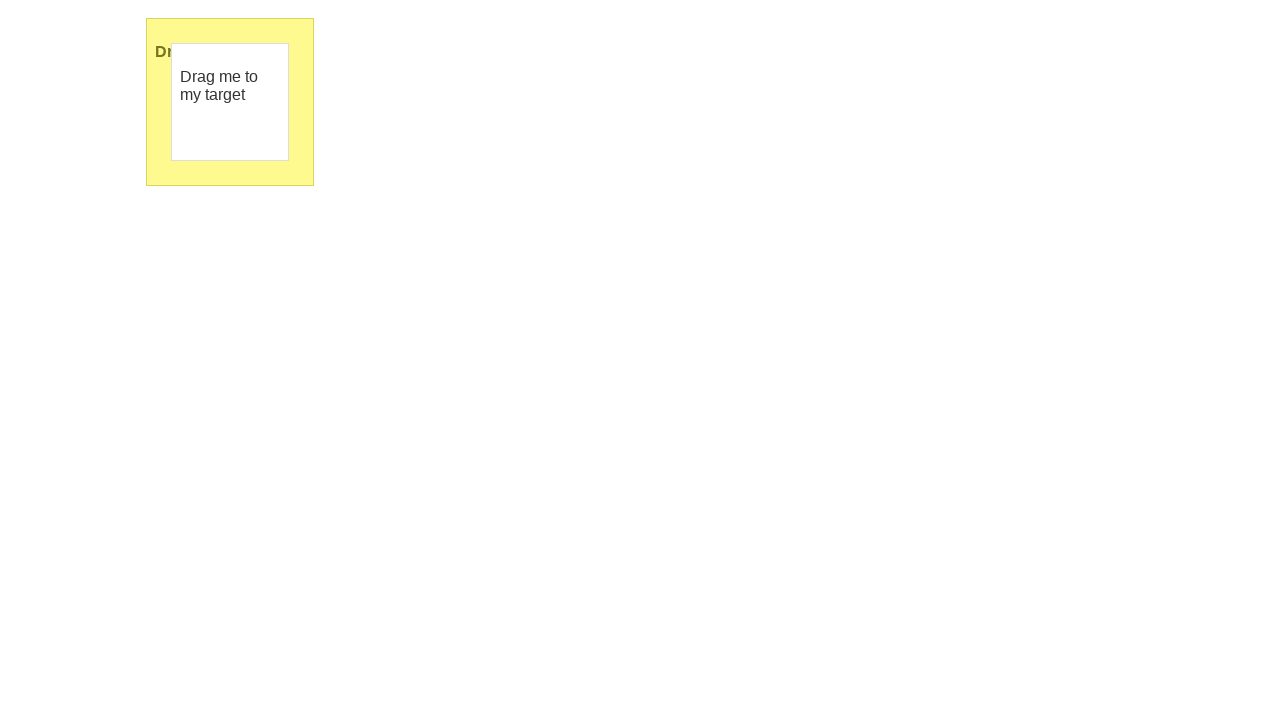

Waited 3 seconds after successful drop
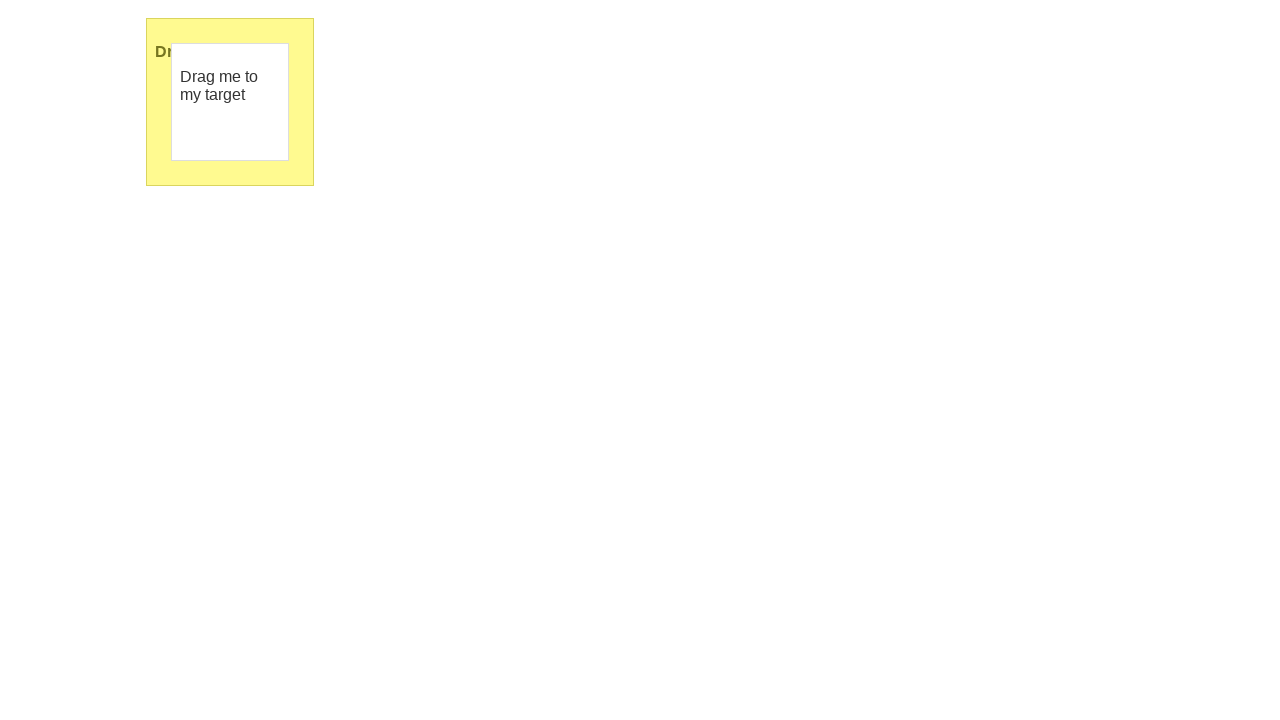

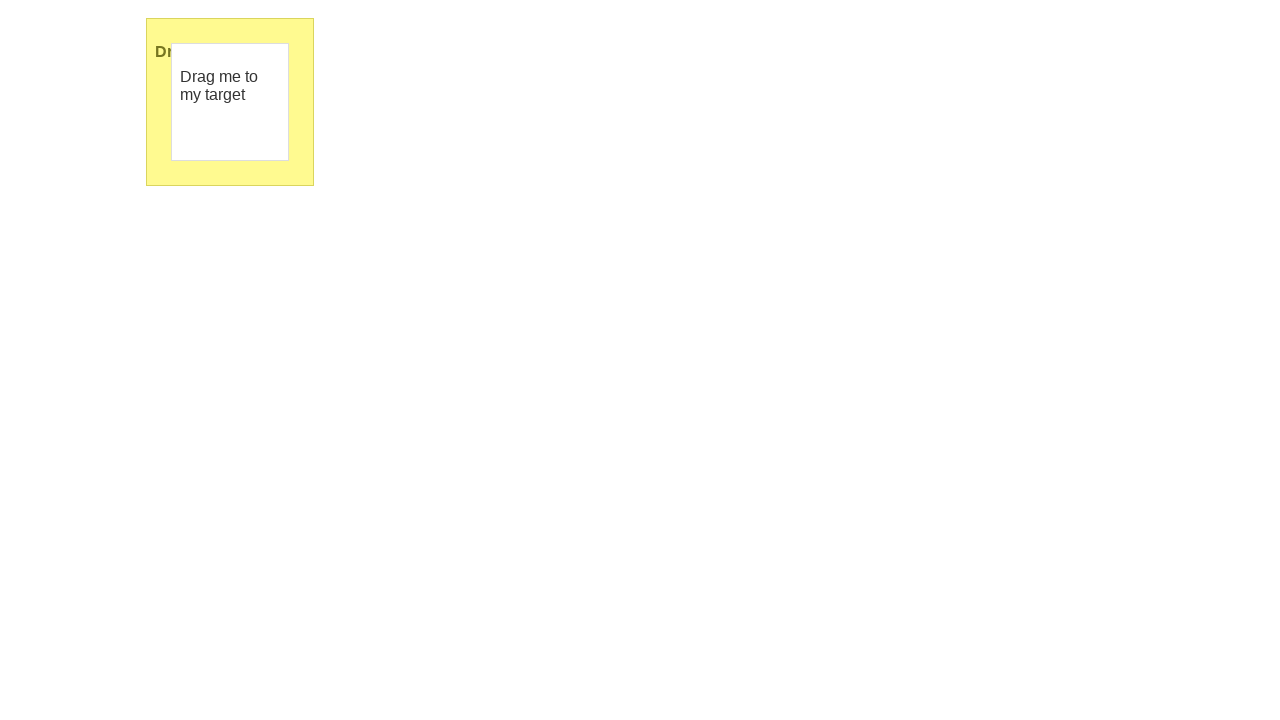